Tests adding todo items by creating two todos and verifying they appear in the list

Starting URL: https://demo.playwright.dev/todomvc

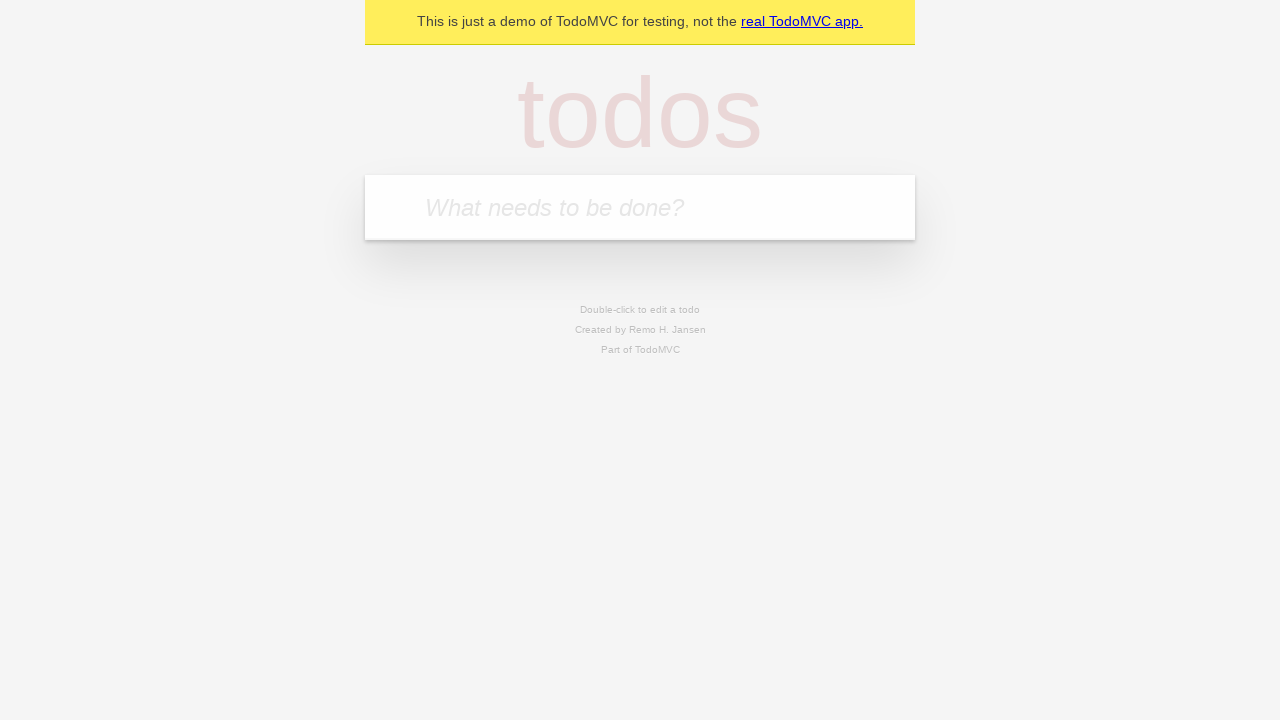

Filled todo input with 'buy some cheese' on internal:attr=[placeholder="What needs to be done?"i]
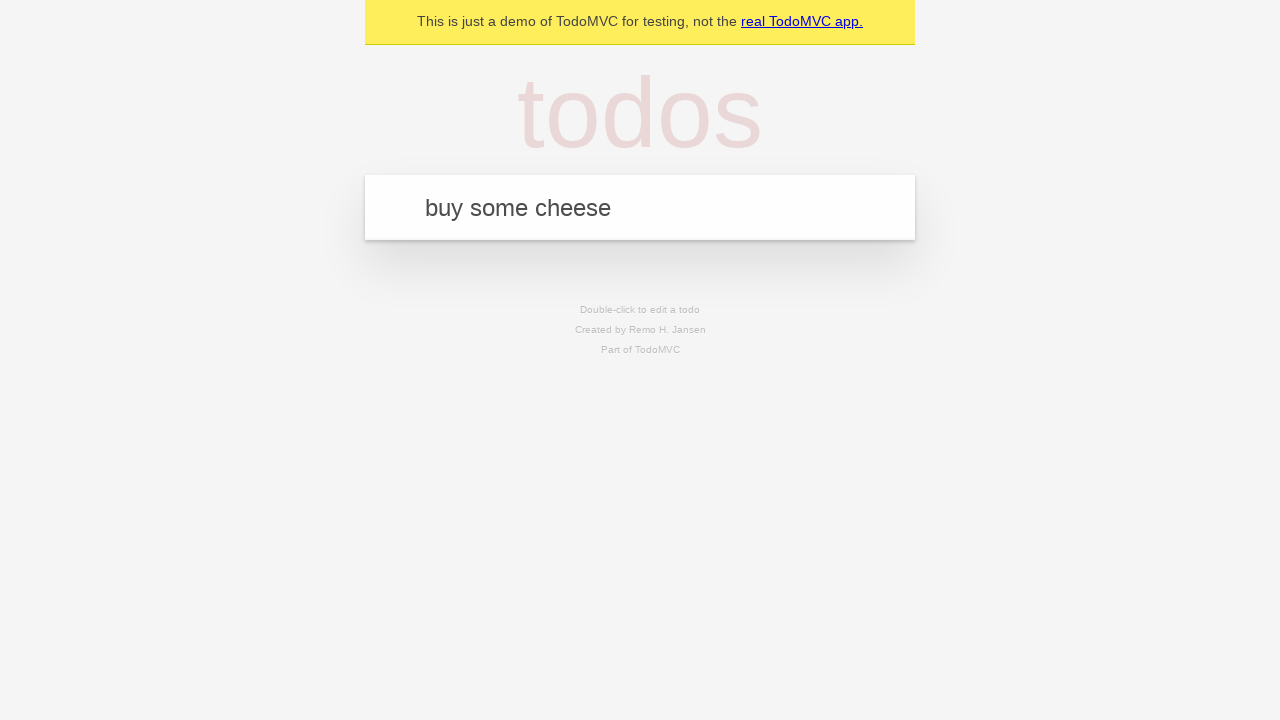

Pressed Enter to create first todo item on internal:attr=[placeholder="What needs to be done?"i]
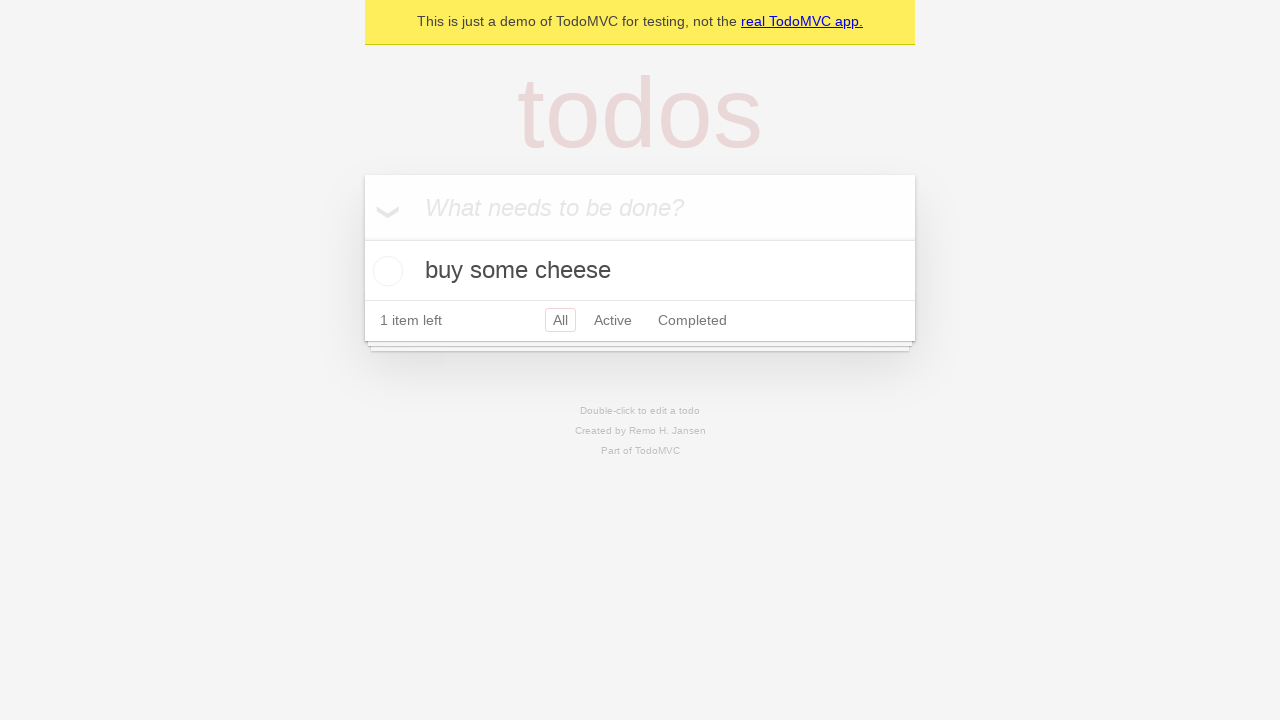

First todo item appeared in the list
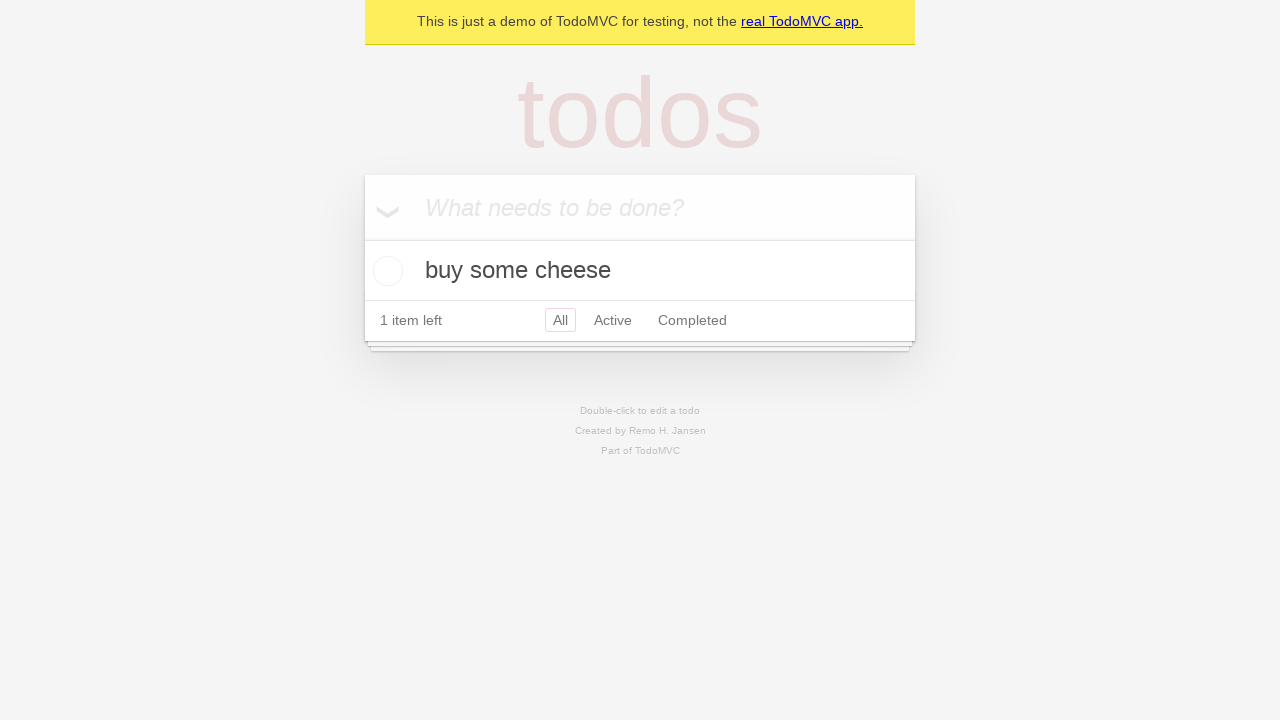

Filled todo input with 'feed the cat' on internal:attr=[placeholder="What needs to be done?"i]
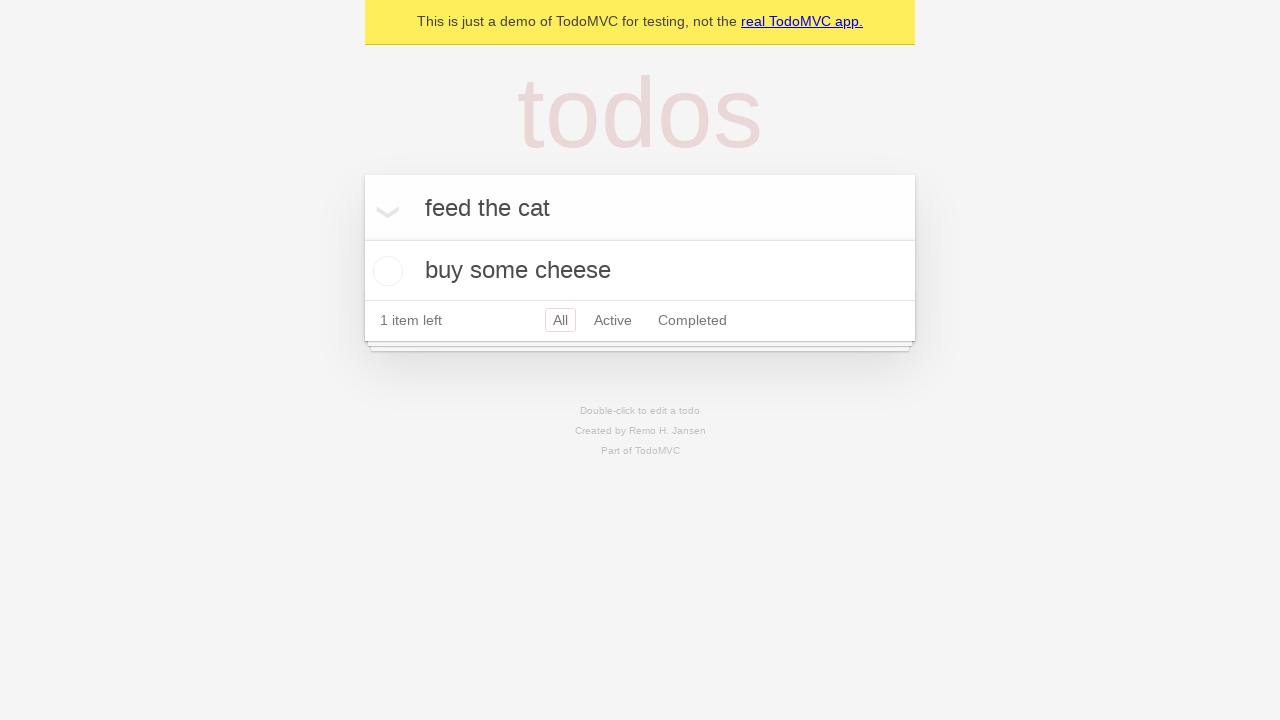

Pressed Enter to create second todo item on internal:attr=[placeholder="What needs to be done?"i]
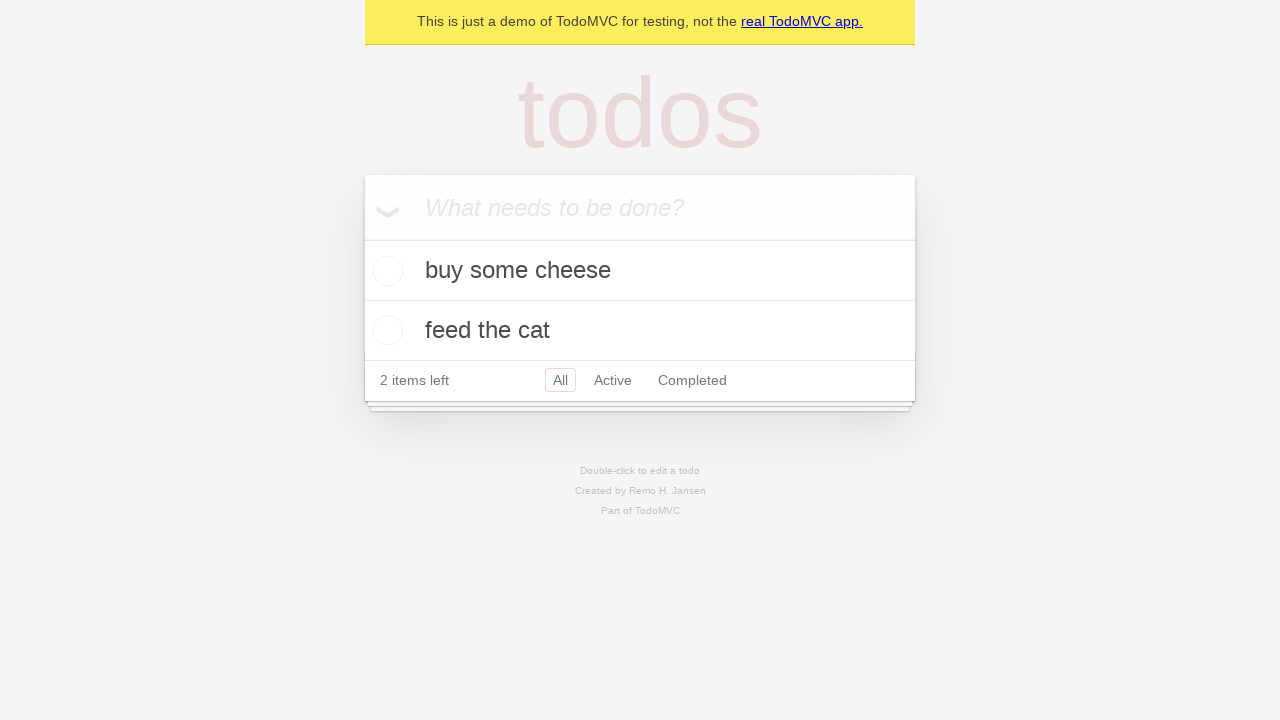

Both todo items successfully created and visible in the list
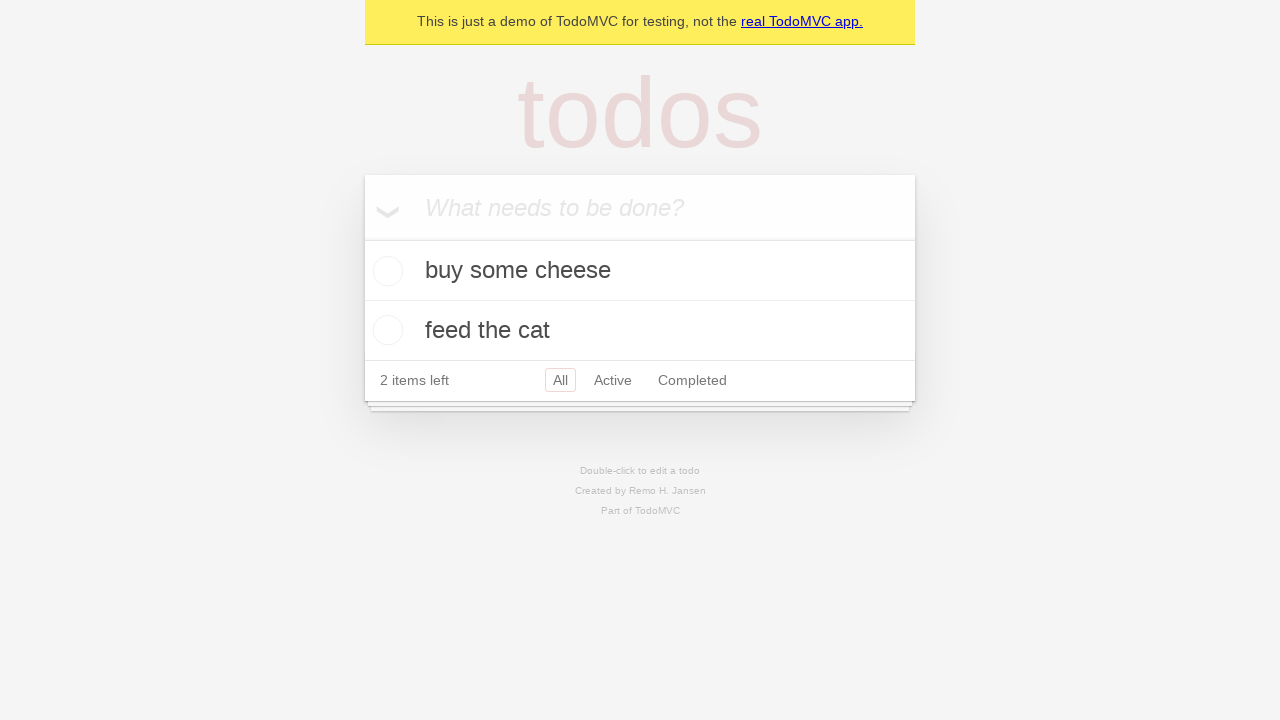

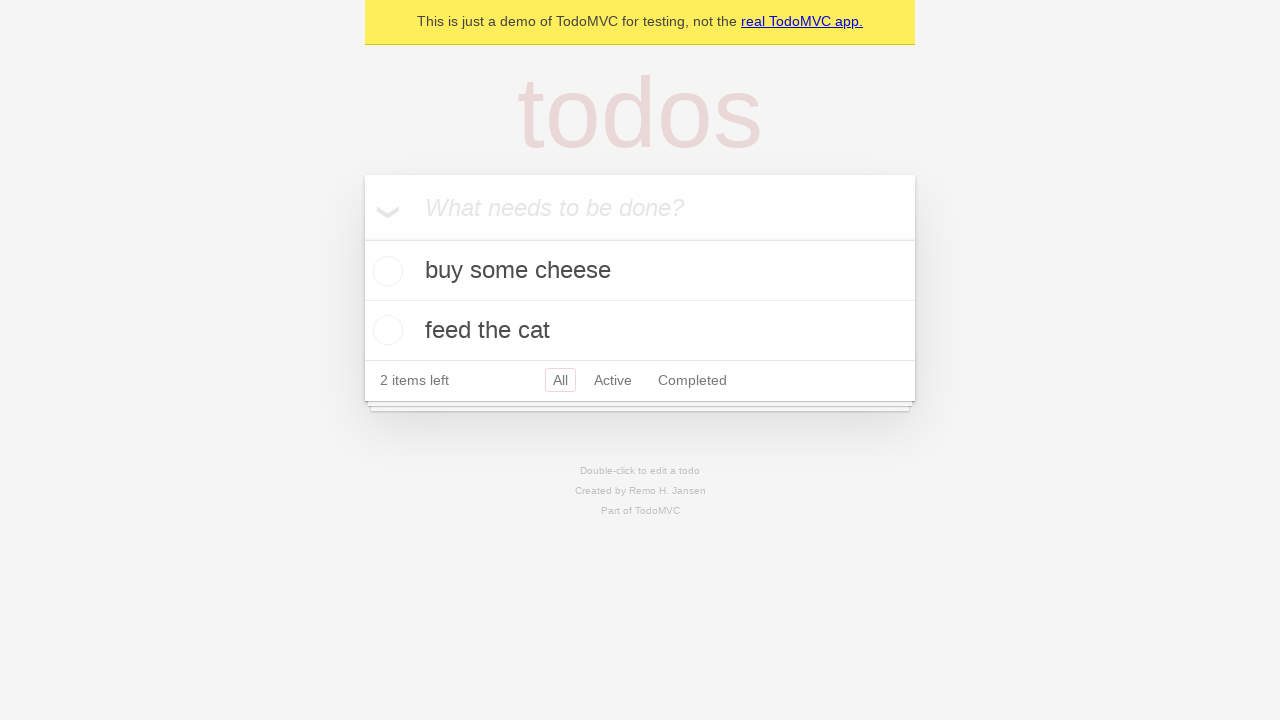